Tests jQuery UI datepicker functionality by clicking the date input, navigating to a specific year and month using the next button, and selecting a specific date from the calendar.

Starting URL: https://jqueryui.com/datepicker/

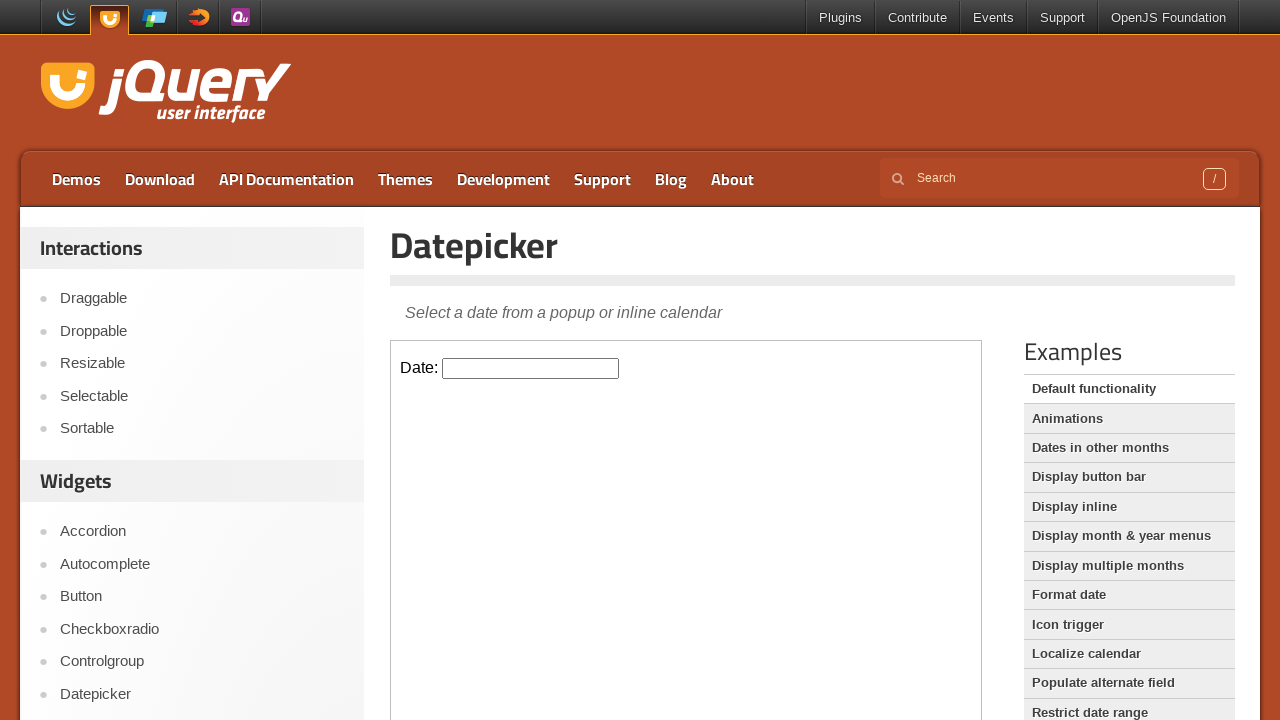

Clicked on the datepicker input to open the calendar at (531, 368) on iframe.demo-frame >> internal:control=enter-frame >> #datepicker
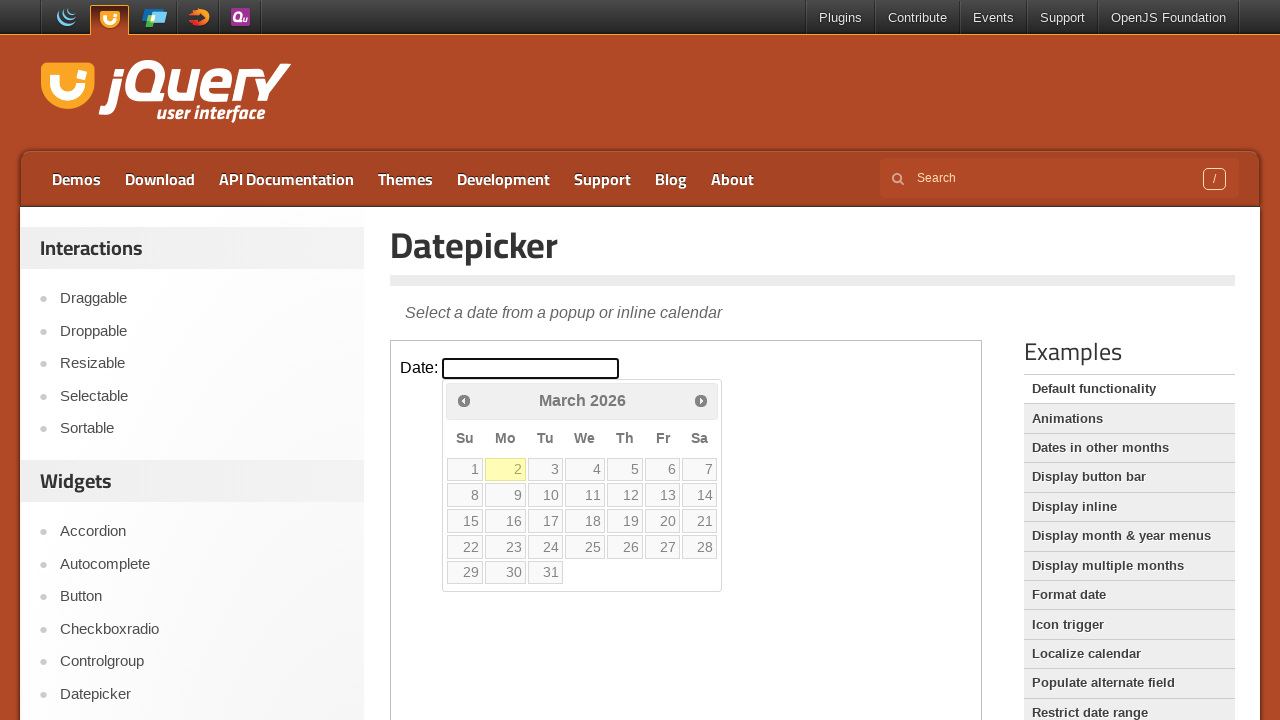

Calendar appeared and loaded
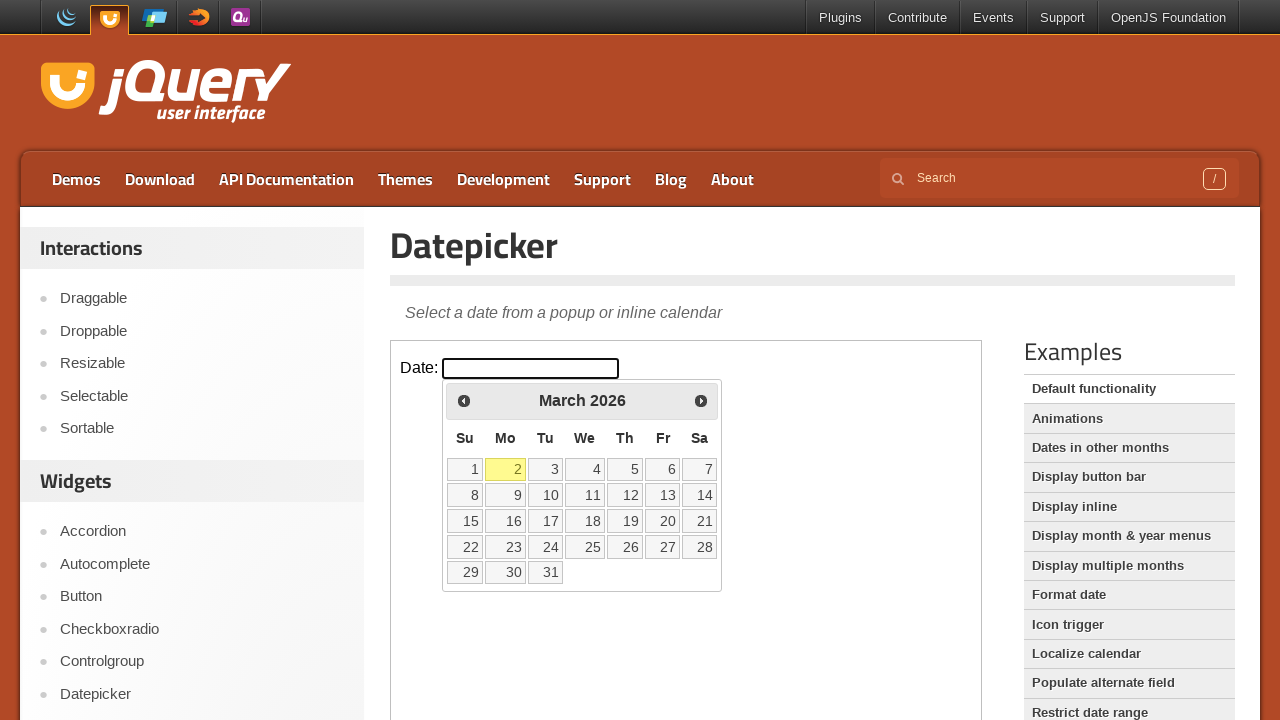

Clicked next button to navigate forward (currently at March 2026) at (701, 400) on iframe.demo-frame >> internal:control=enter-frame >> span.ui-icon-circle-triangl
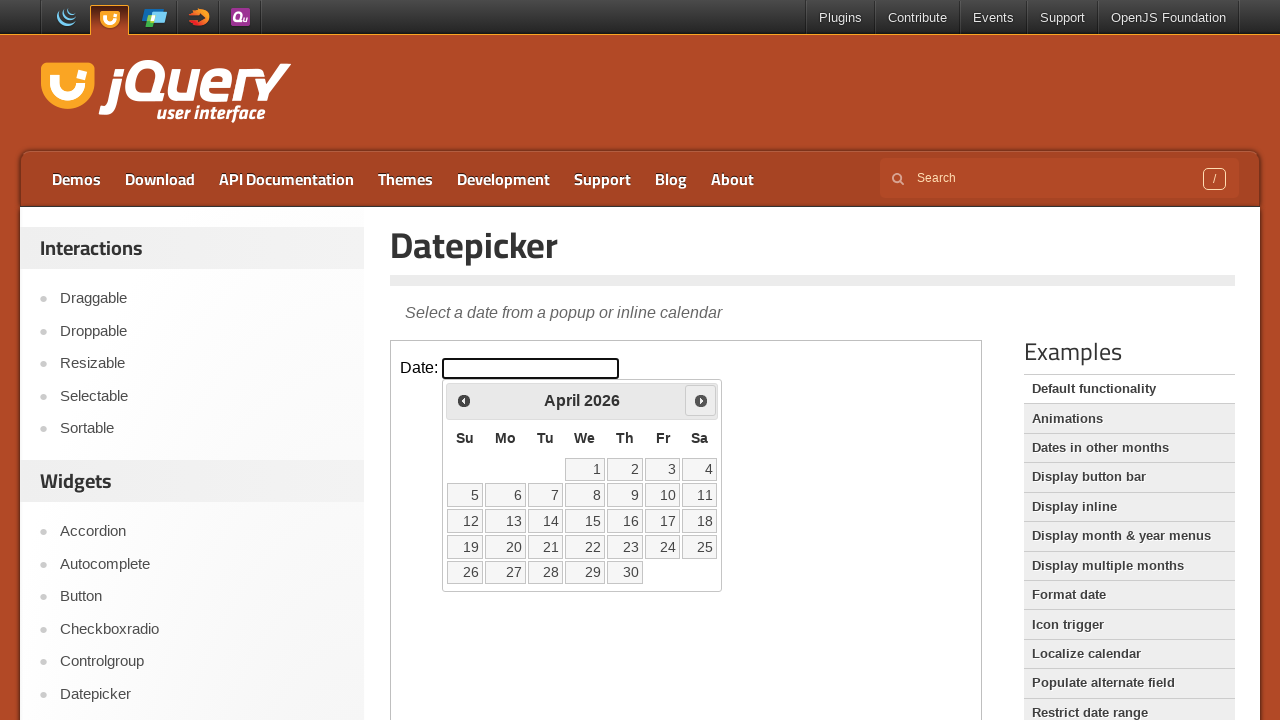

Waited 300ms for calendar to update
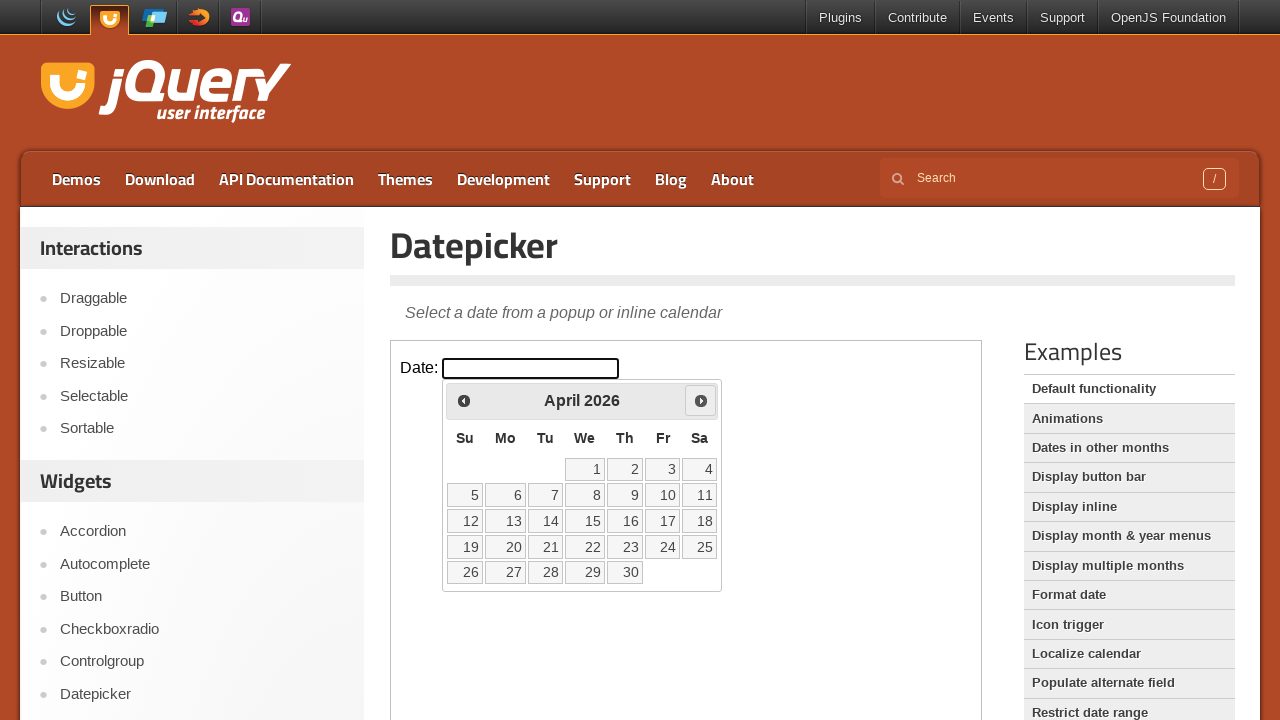

Clicked next button to navigate forward (currently at April 2026) at (701, 400) on iframe.demo-frame >> internal:control=enter-frame >> span.ui-icon-circle-triangl
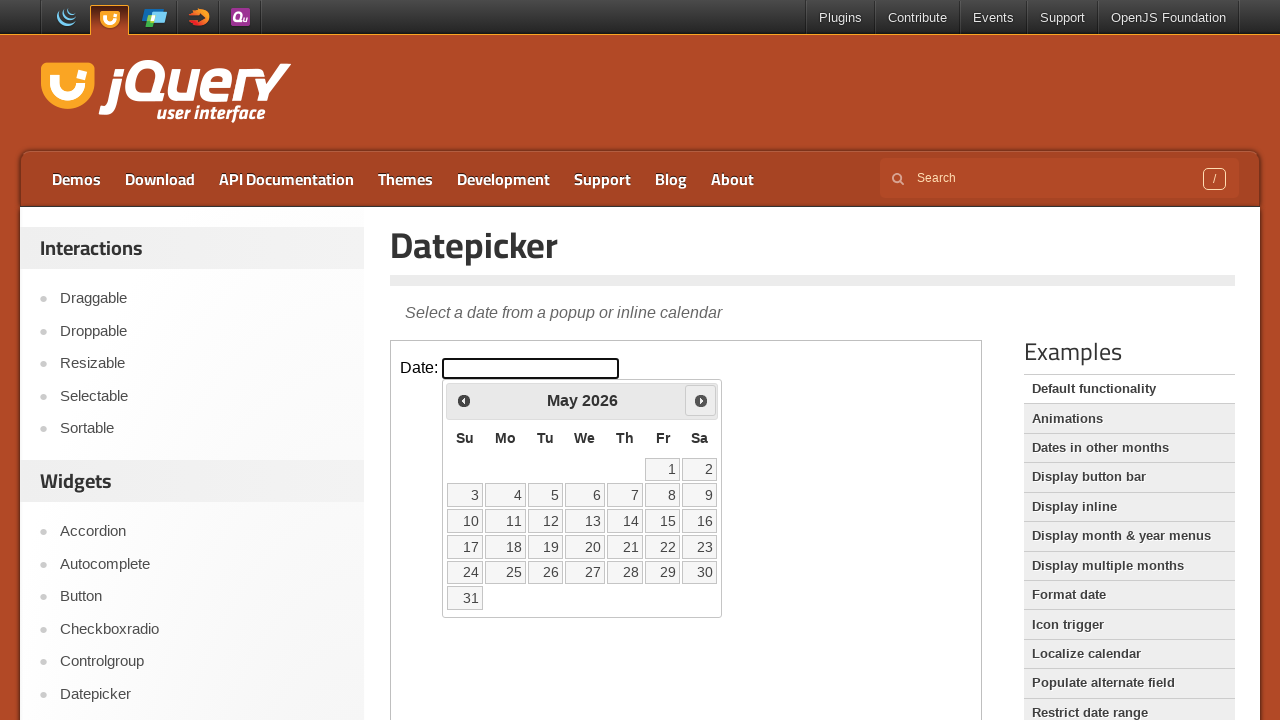

Waited 300ms for calendar to update
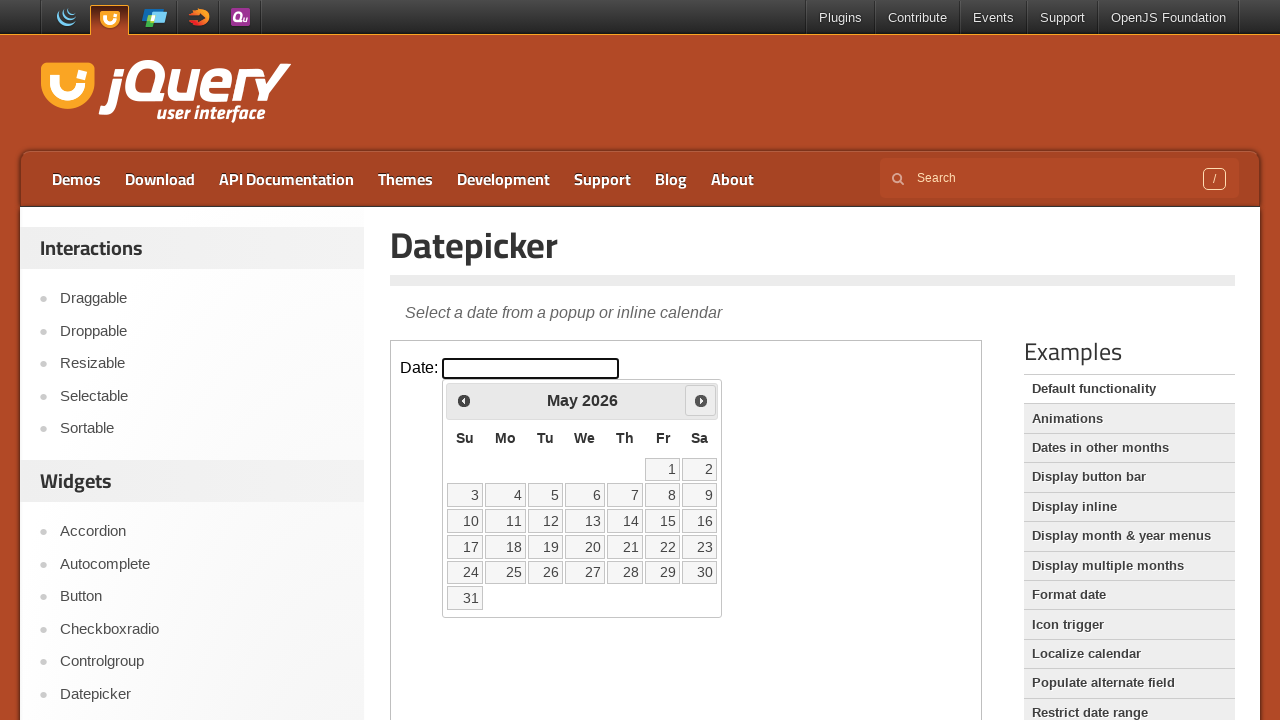

Reached target date May 2026
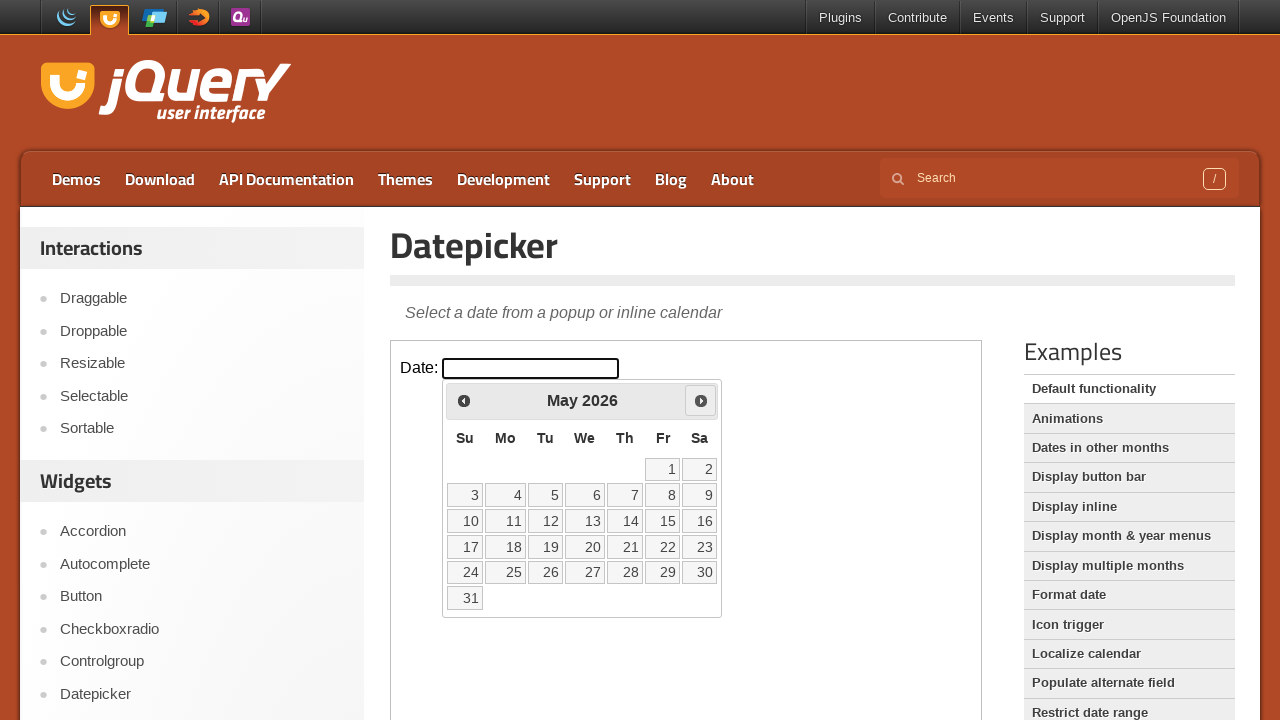

Clicked on date 20 in the calendar at (585, 547) on iframe.demo-frame >> internal:control=enter-frame >> table.ui-datepicker-calenda
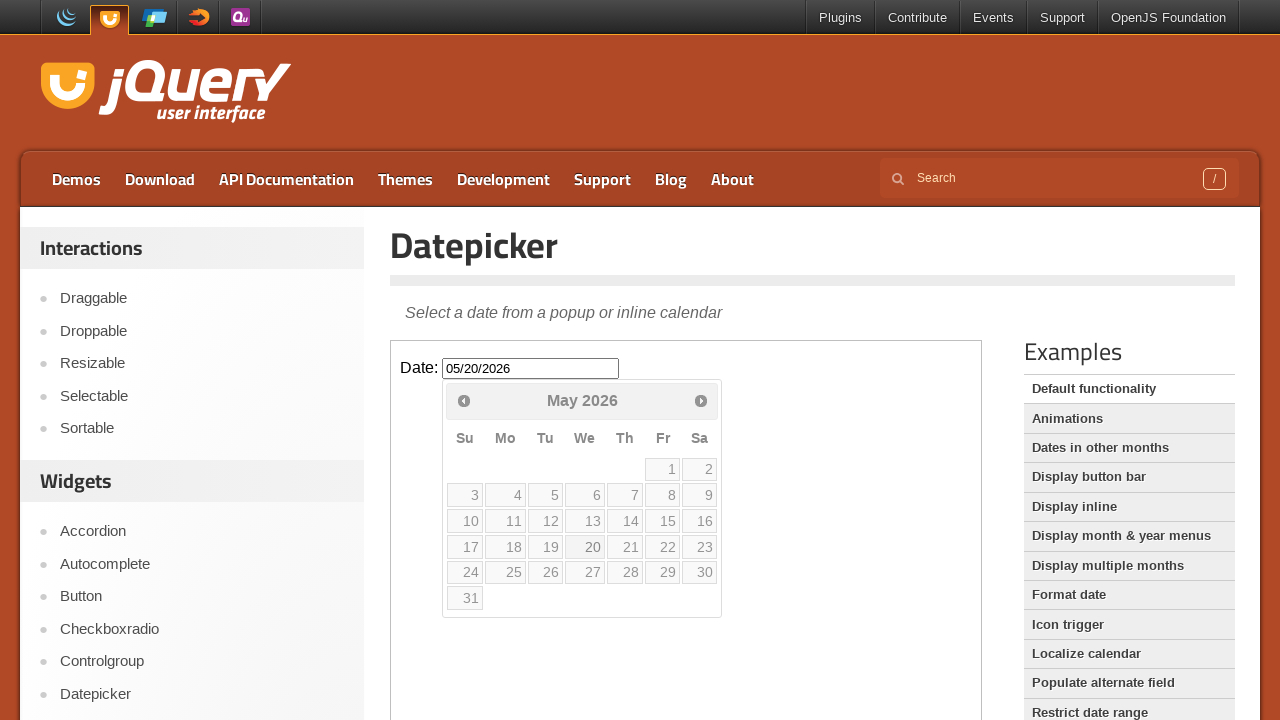

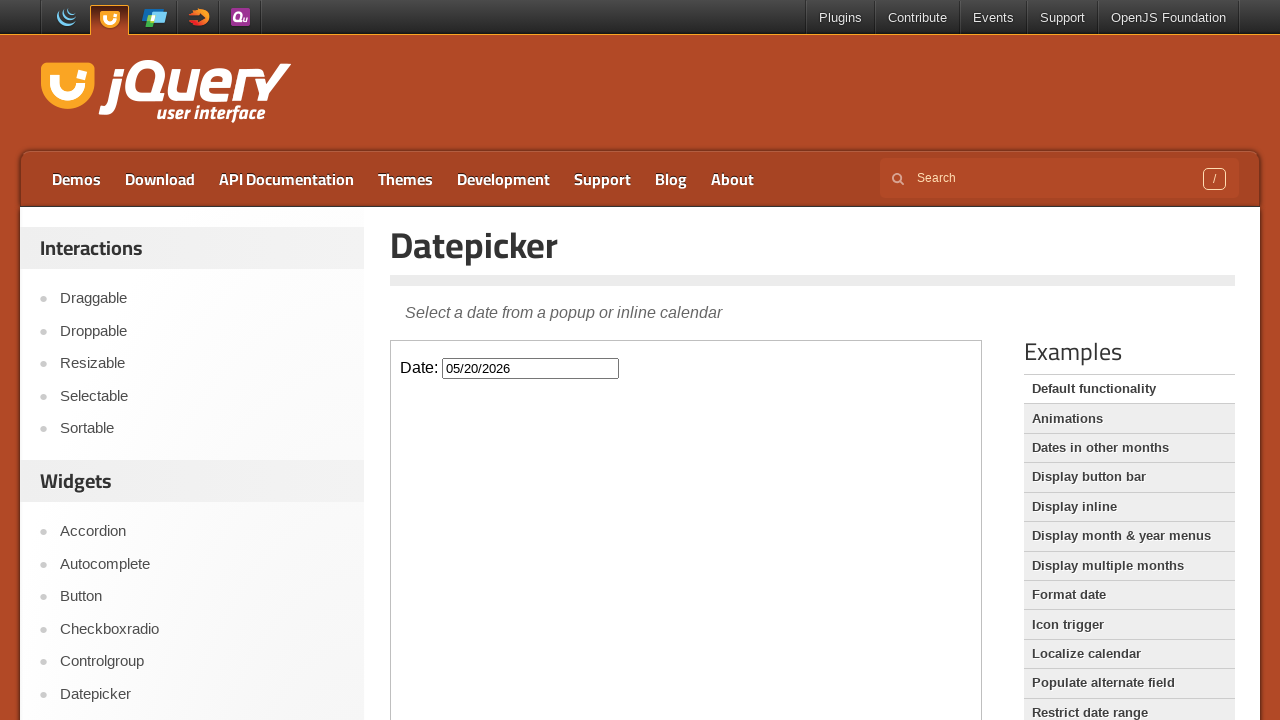